Tests that the toggle-all checkbox state updates correctly when individual items are completed or cleared.

Starting URL: https://demo.playwright.dev/todomvc

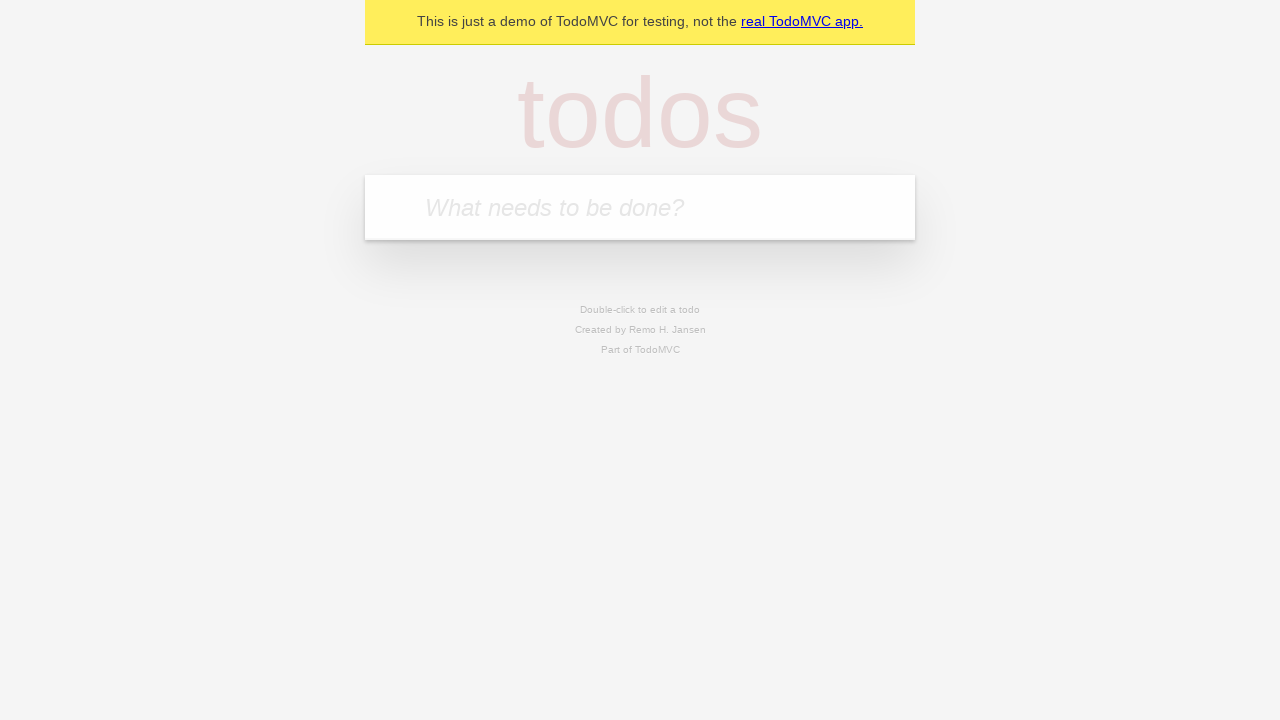

Filled new-todo input with 'buy some cheese' on .new-todo
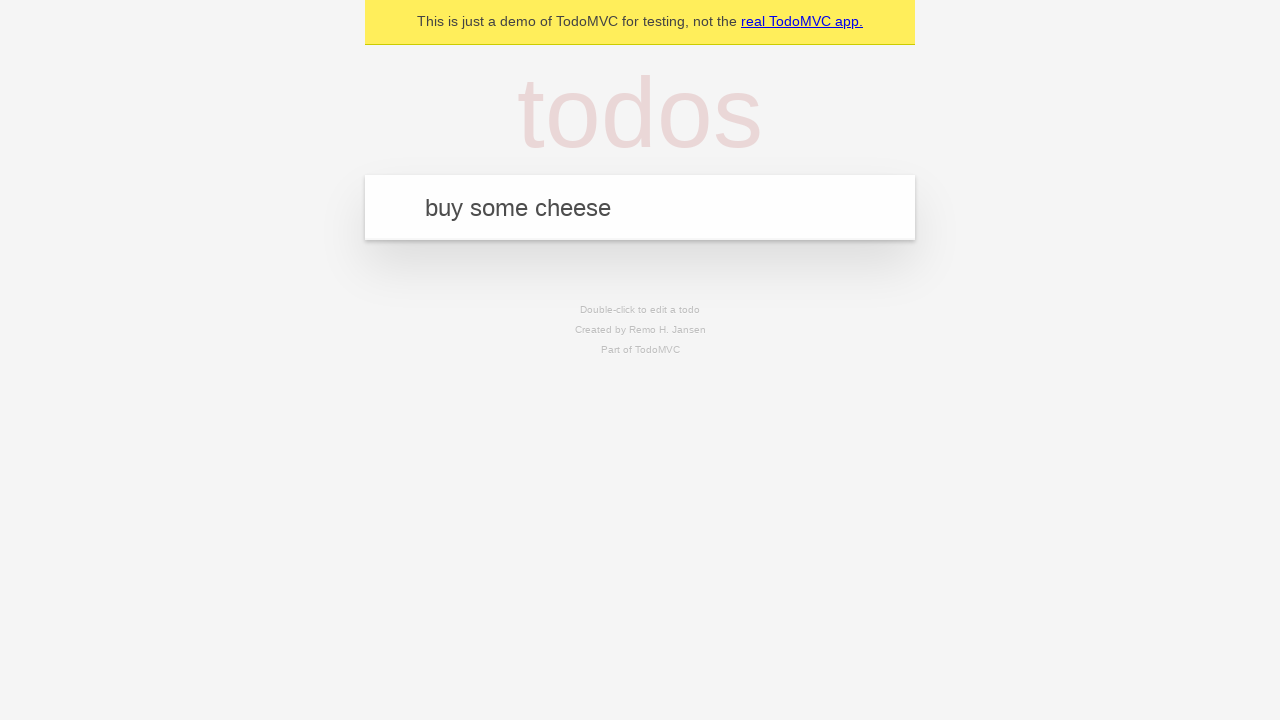

Pressed Enter to create first todo on .new-todo
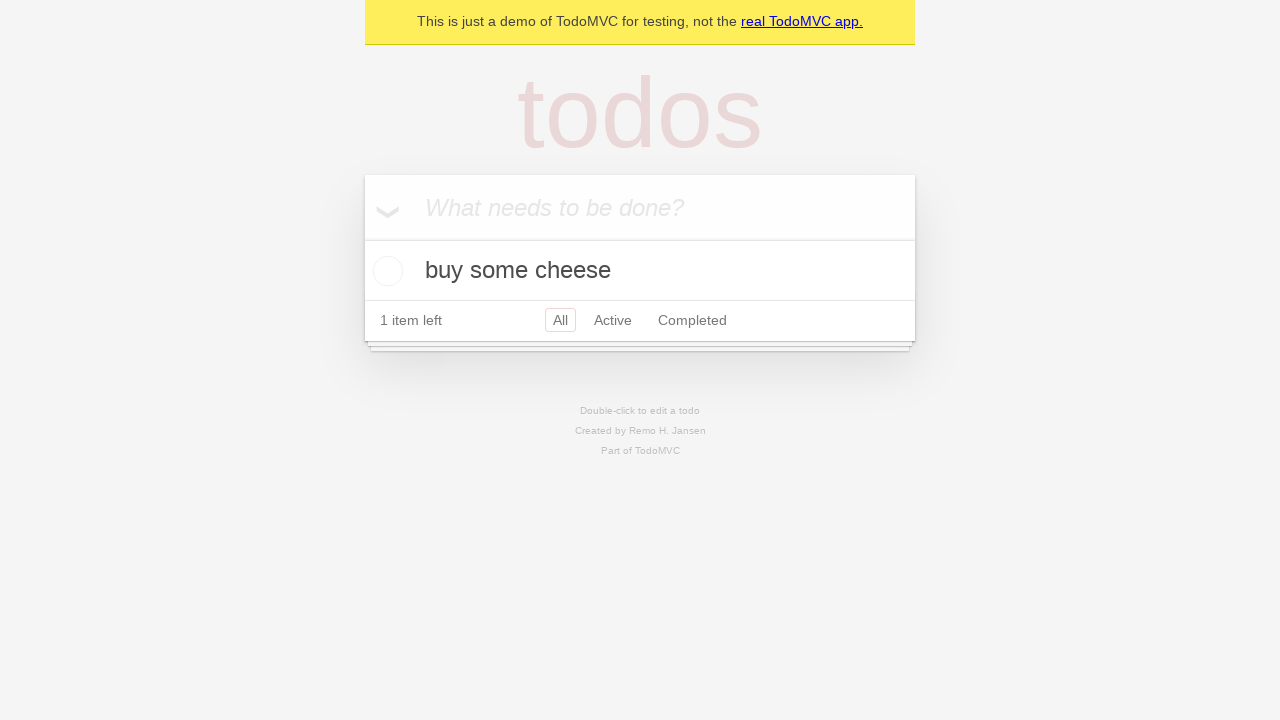

Filled new-todo input with 'feed the cat' on .new-todo
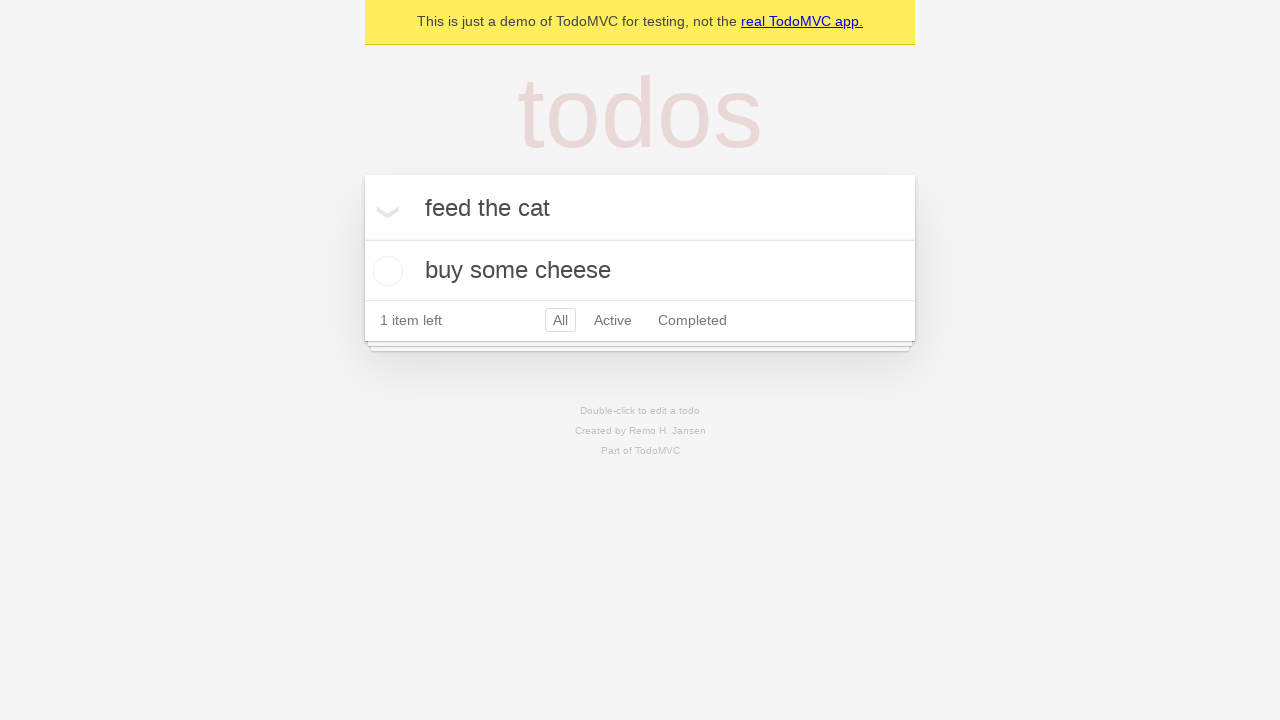

Pressed Enter to create second todo on .new-todo
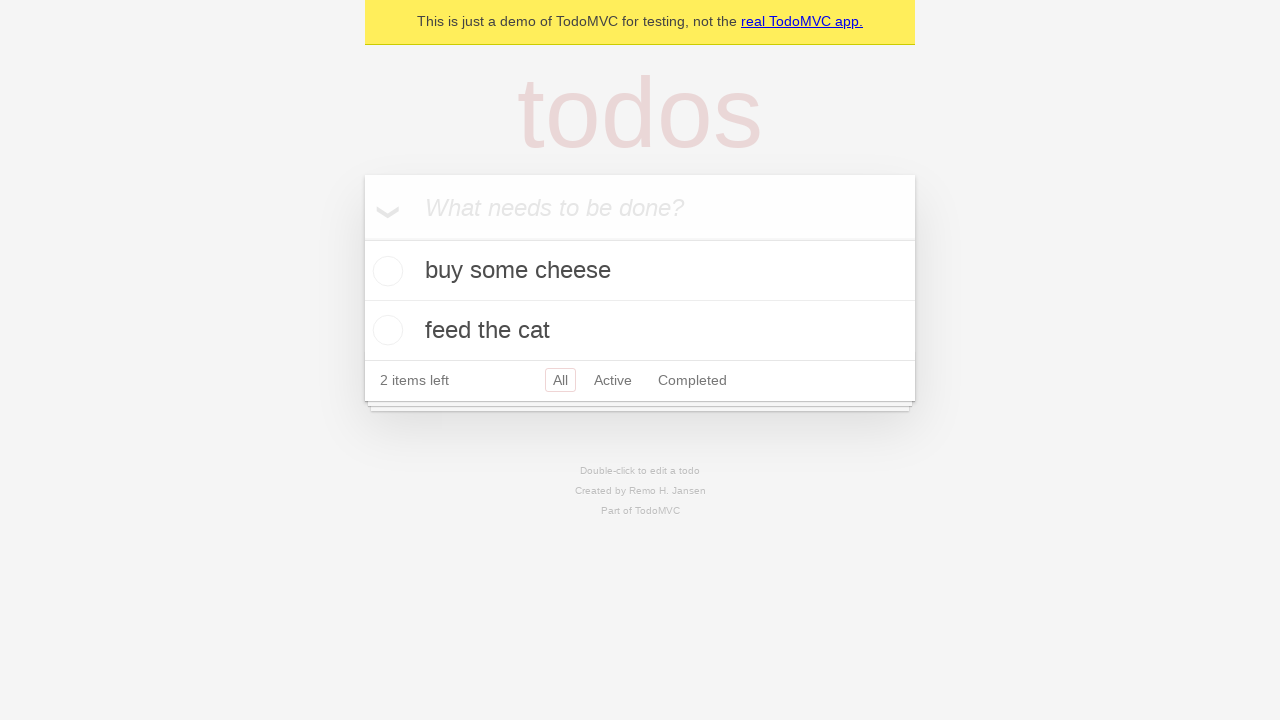

Filled new-todo input with 'book a doctors appointment' on .new-todo
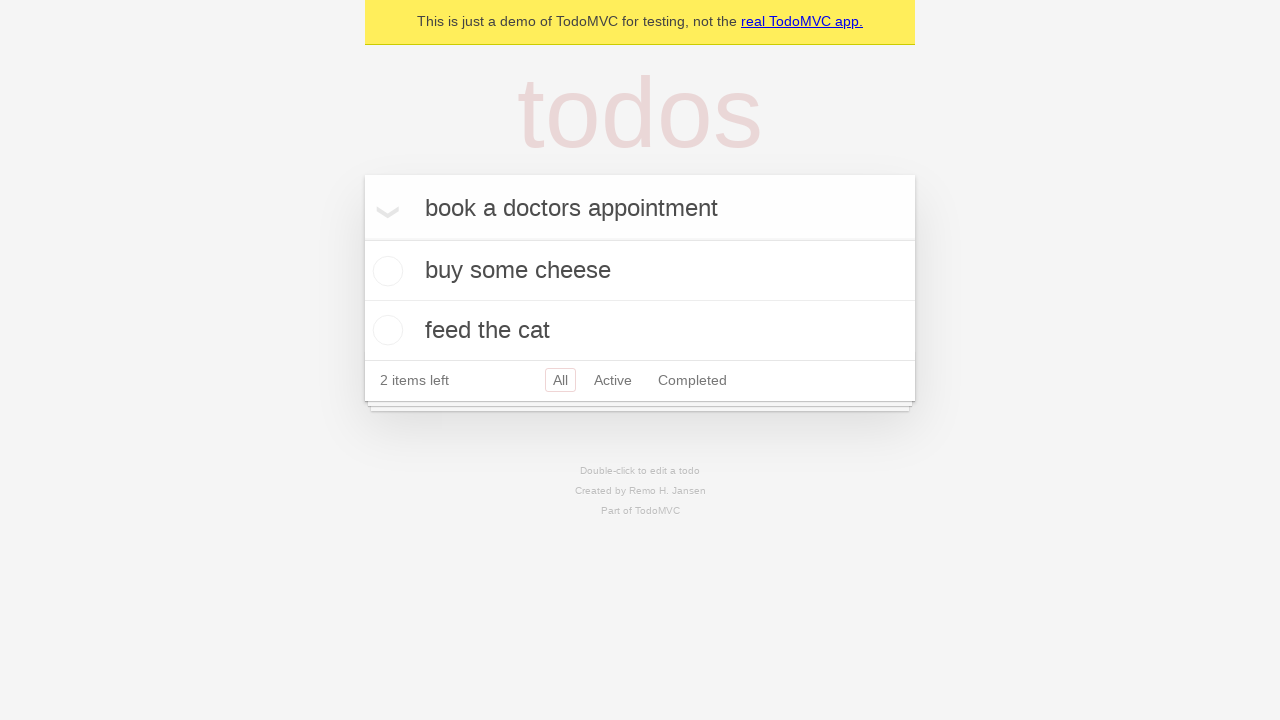

Pressed Enter to create third todo on .new-todo
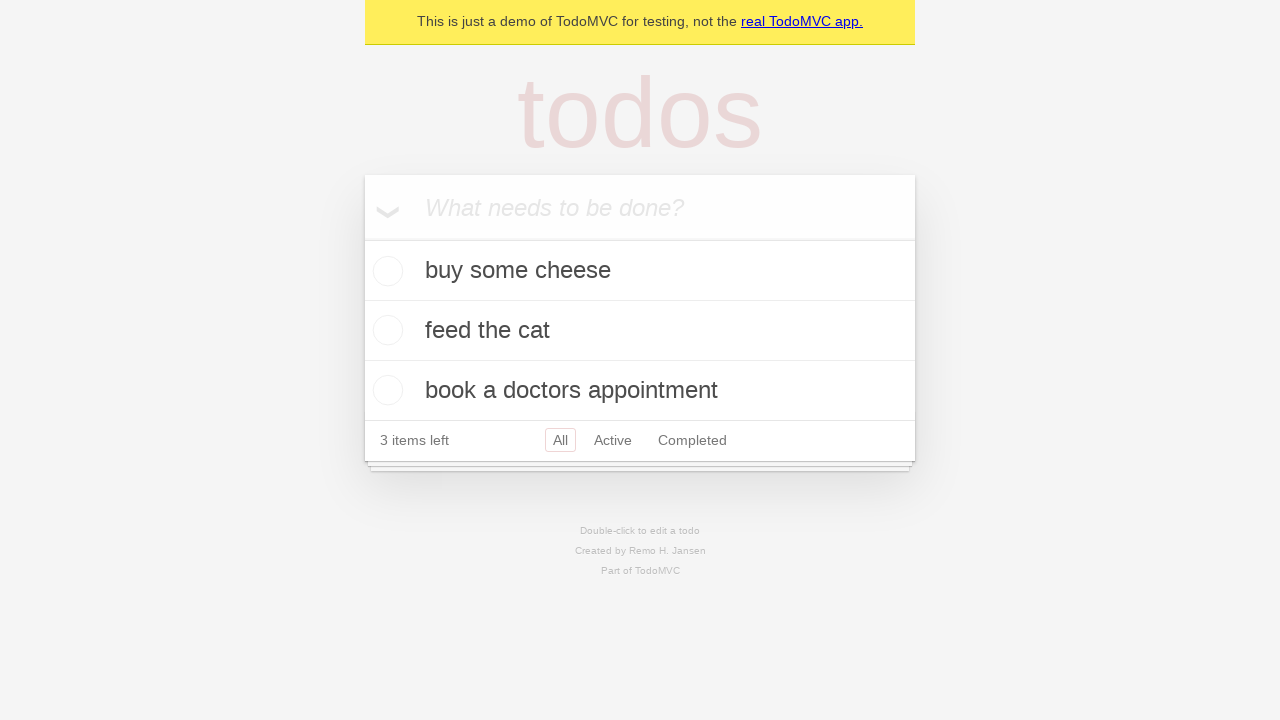

Waited for all three todos to be created
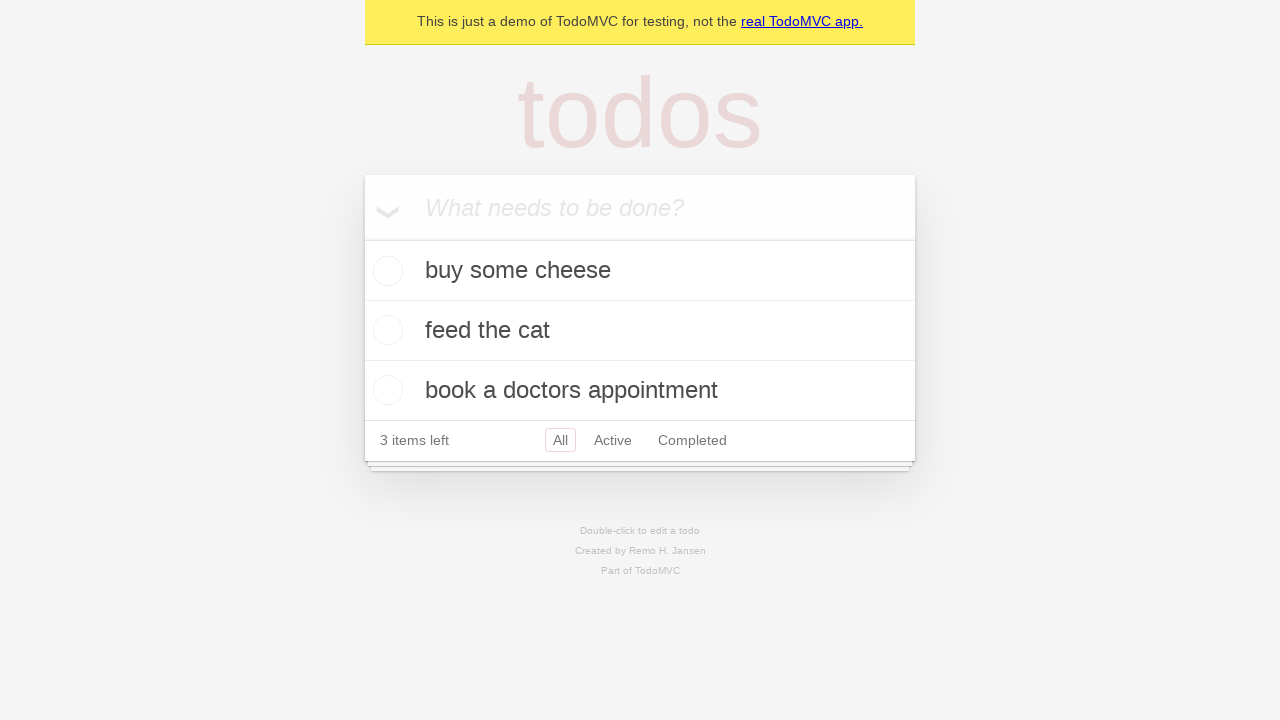

Clicked toggle-all checkbox to complete all todos at (362, 238) on .toggle-all
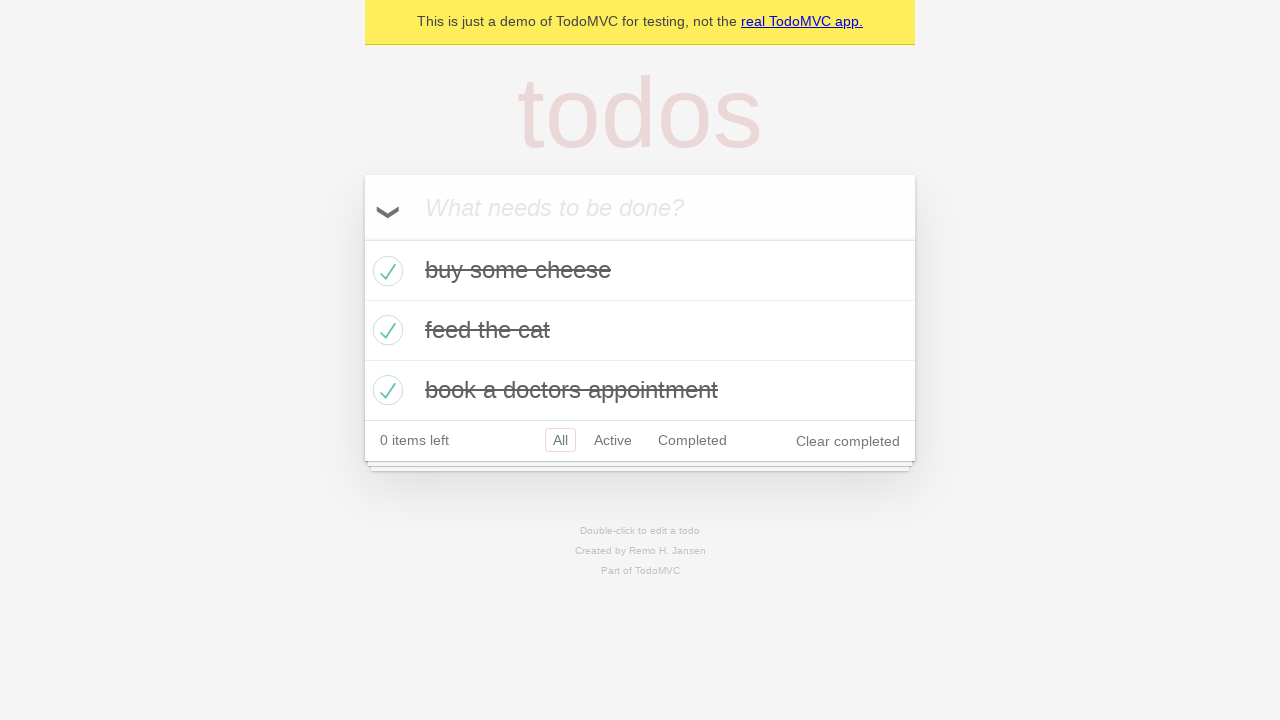

Unchecked the first todo item at (385, 271) on .todo-list li >> nth=0 >> .toggle
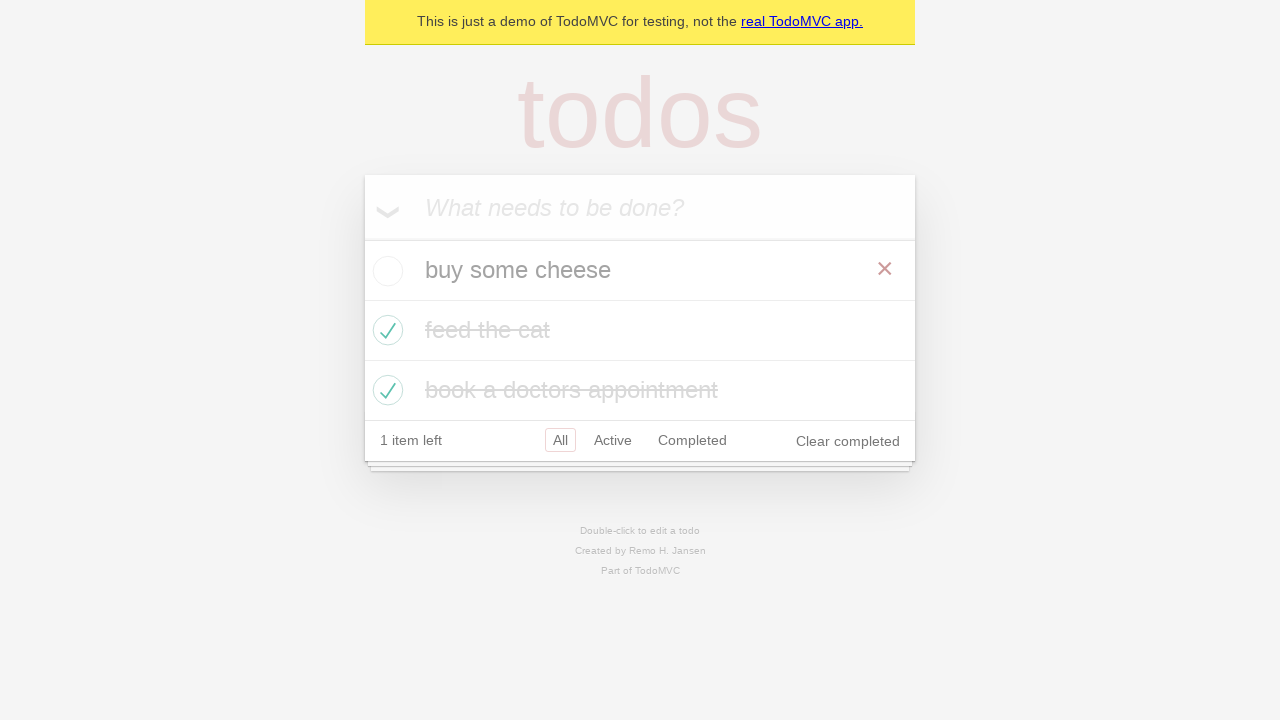

Checked the first todo item again at (385, 271) on .todo-list li >> nth=0 >> .toggle
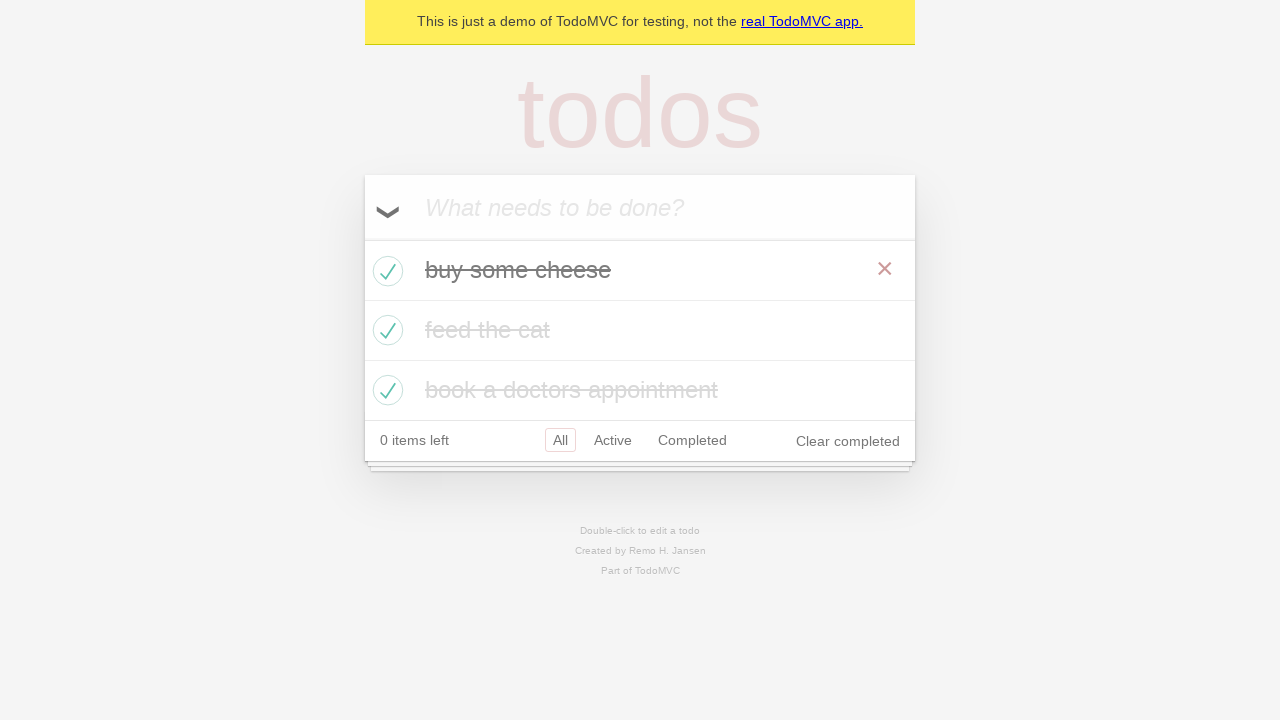

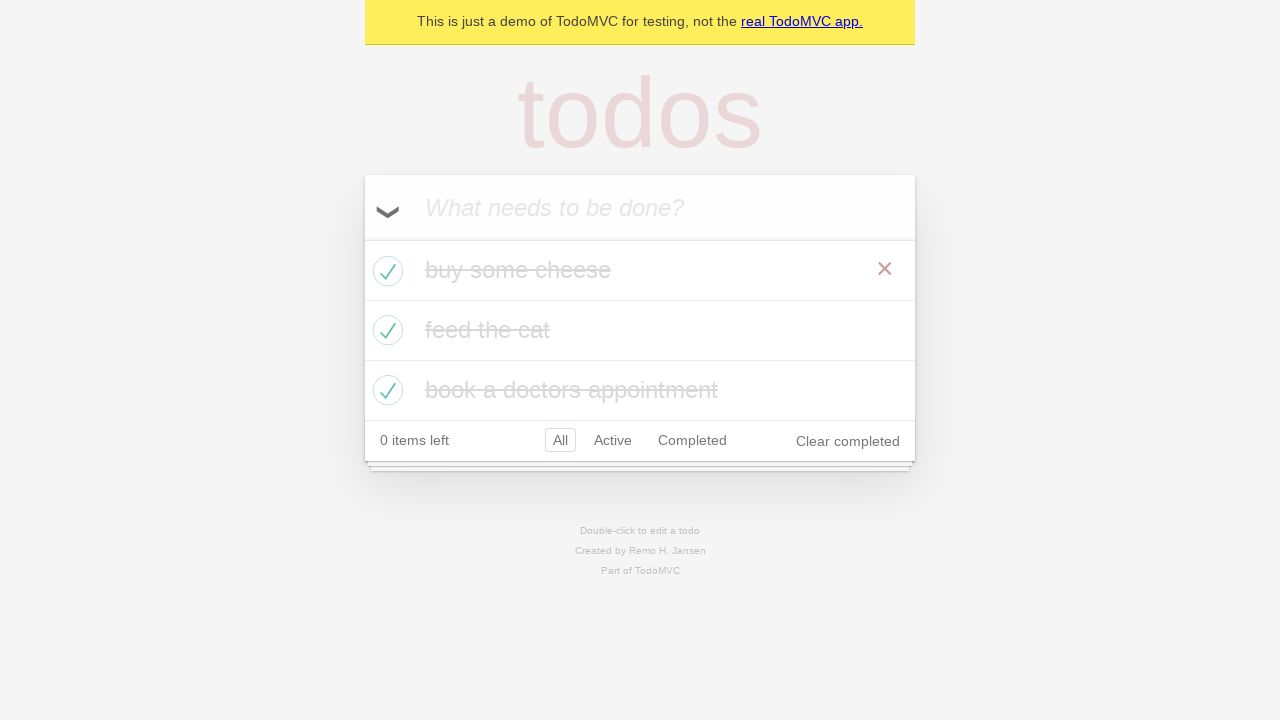